Tests XYZ Banking application by logging in as a customer, making deposits, checking transactions, resetting balance, and logging out

Starting URL: https://www.globalsqa.com/angularJs-protractor/BankingProject/#/login

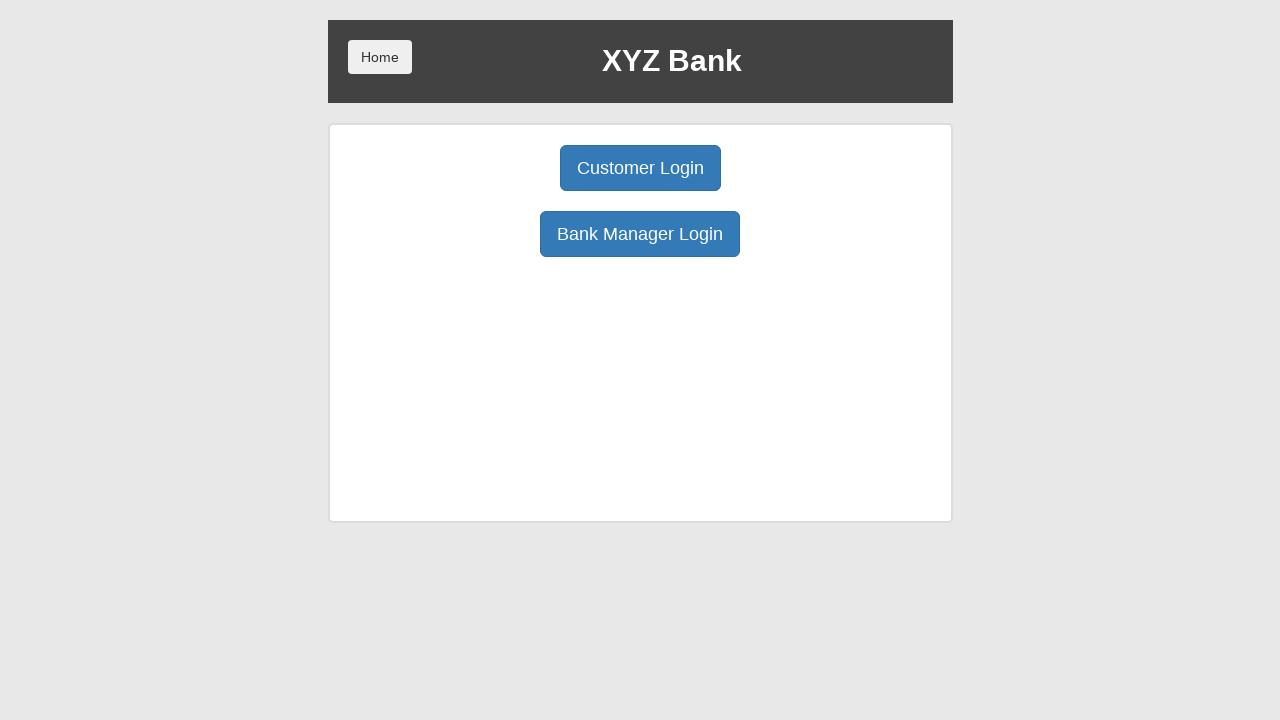

Clicked Customer Login button at (640, 168) on button:has-text('Customer Login')
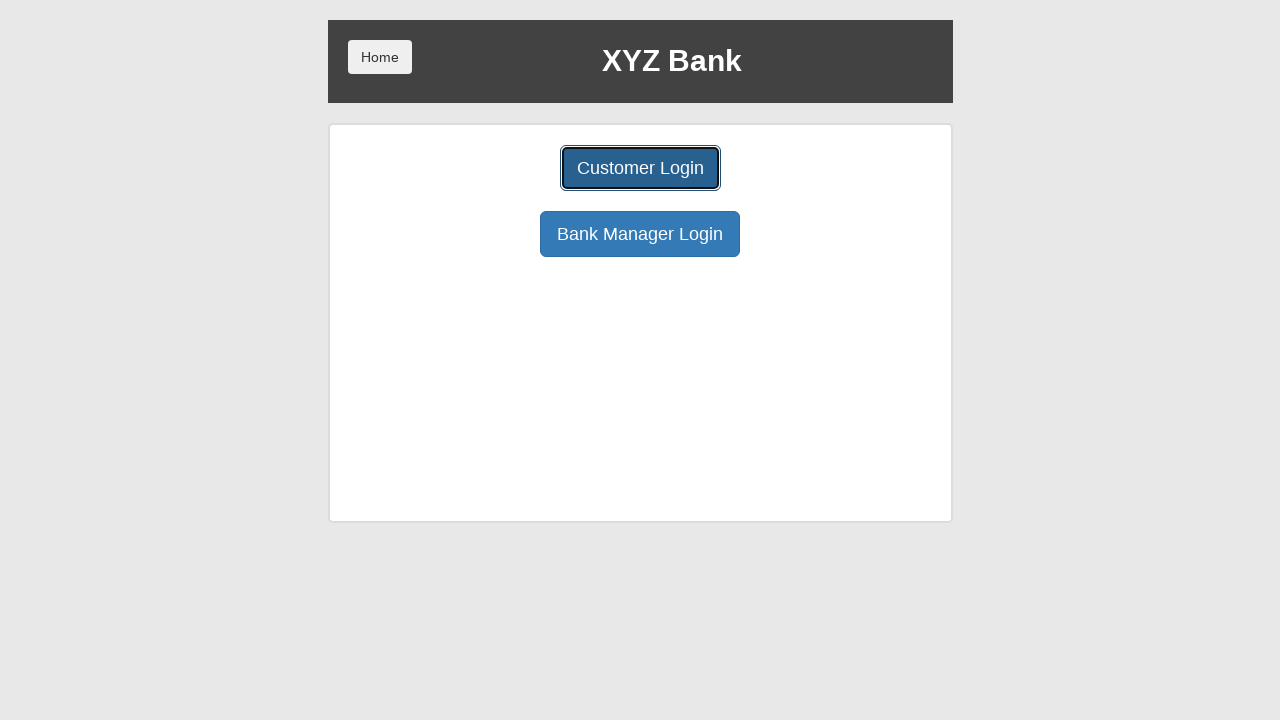

Customer dropdown loaded
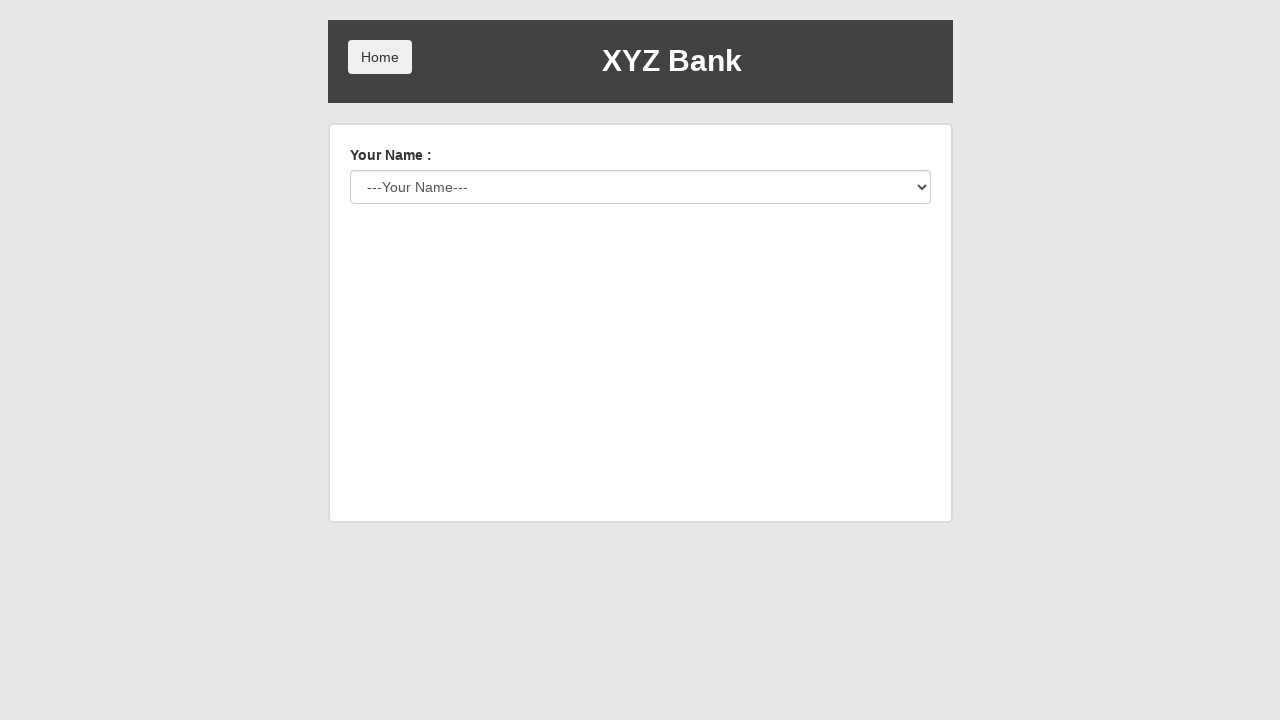

Selected customer 'Hermoine Granger' from dropdown on #userSelect
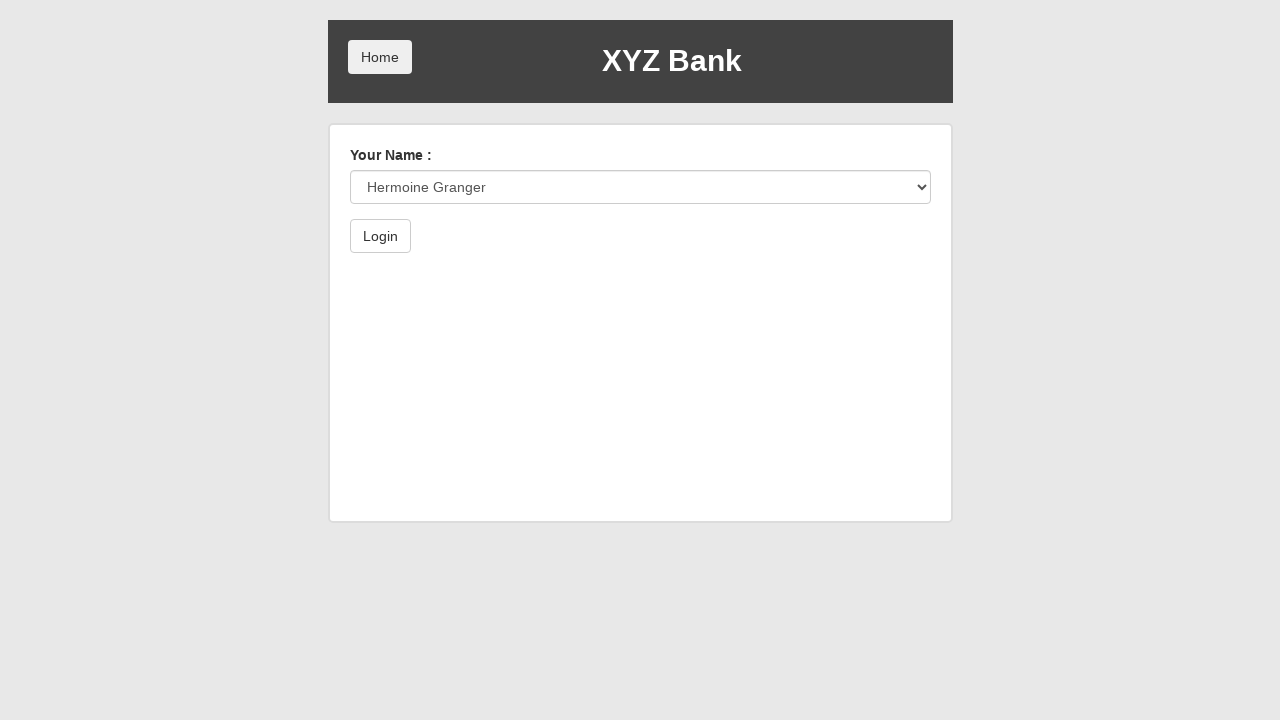

Clicked Login button to authenticate as Hermoine Granger at (380, 236) on button:has-text('Login')
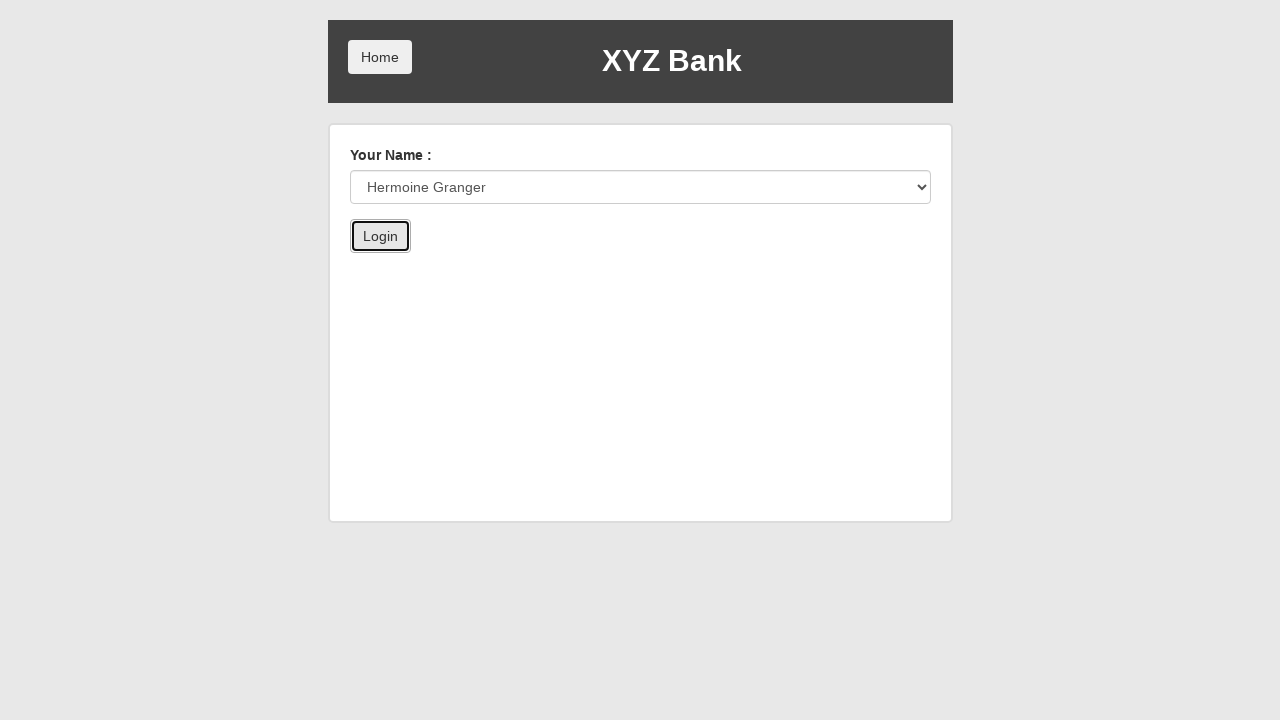

Clicked Deposit tab at (652, 264) on button.btn.btn-lg.tab:nth-of-type(2)
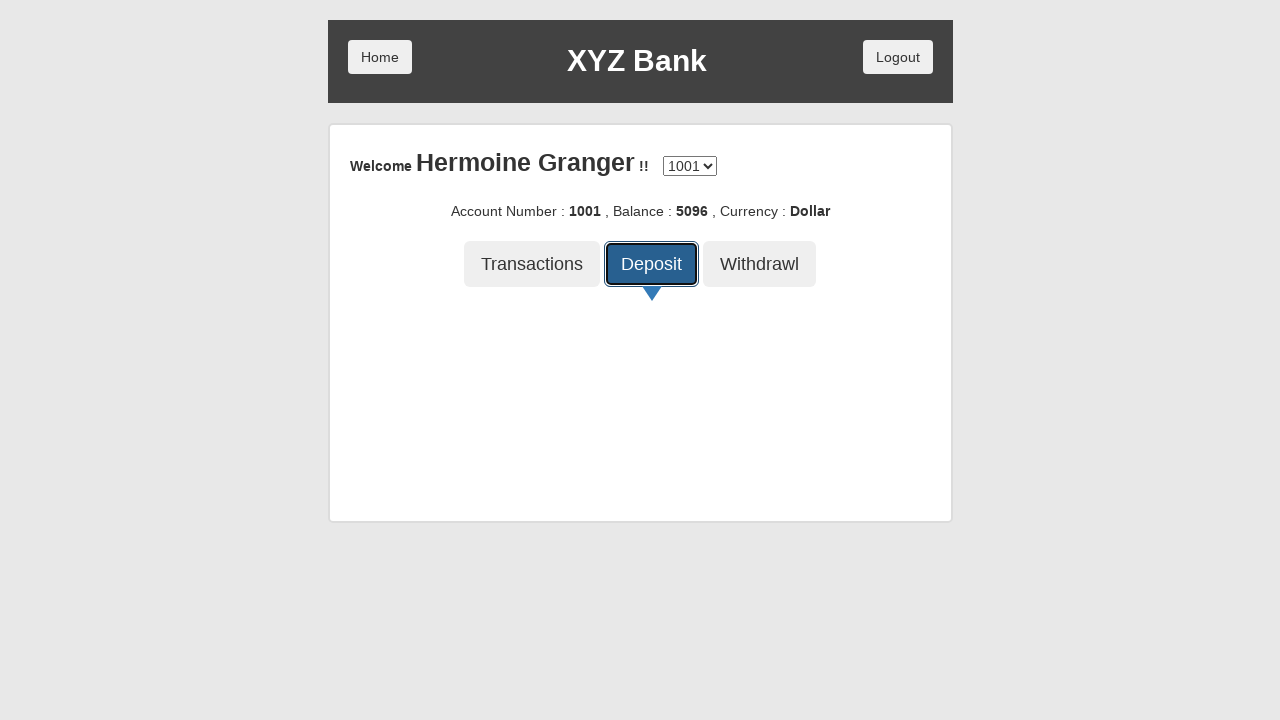

Entered first deposit amount of 200 on input[type='number']
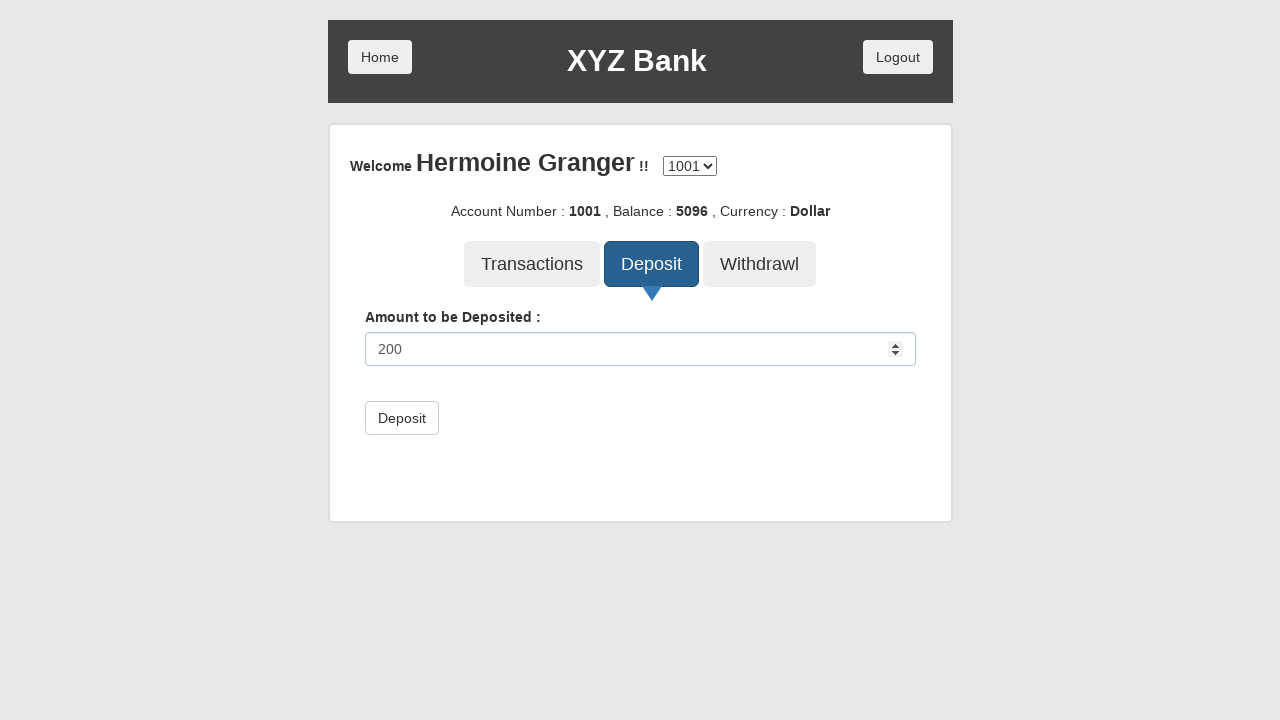

Clicked Deposit button to confirm first deposit at (652, 264) on button:has-text('Deposit')
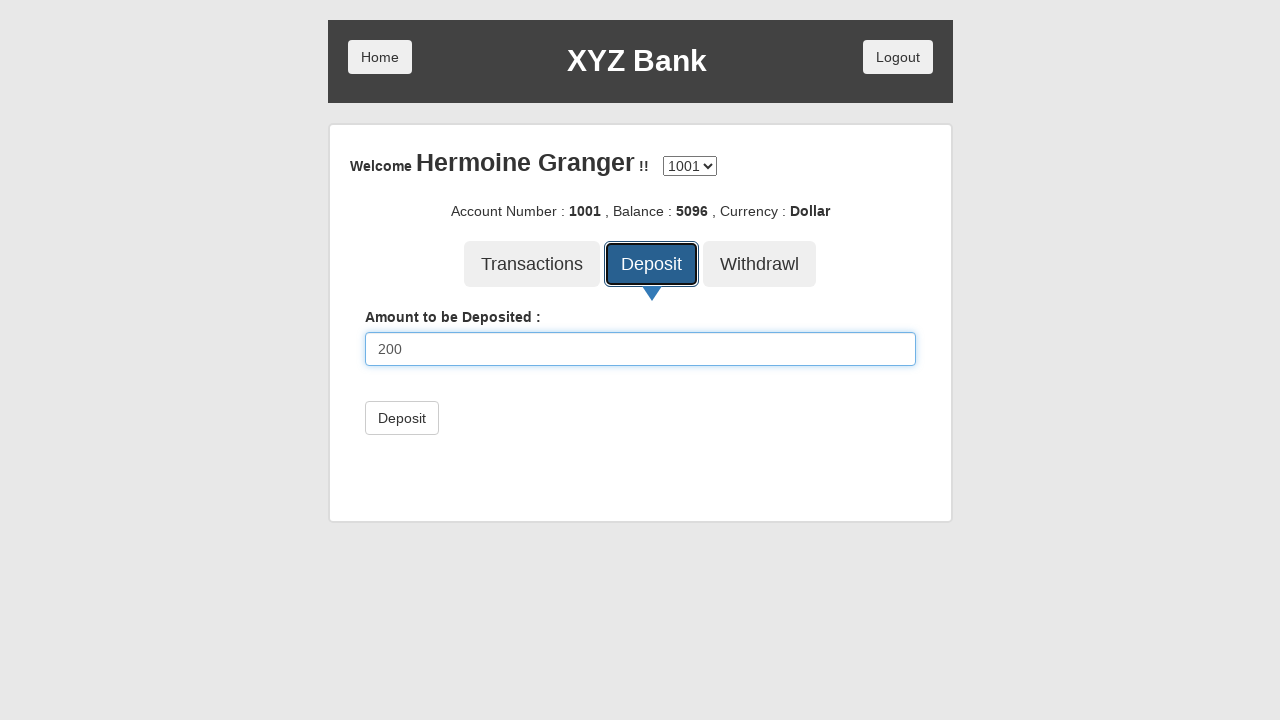

Clicked Deposit tab again for second deposit at (652, 264) on button.btn.btn-lg.tab:nth-of-type(2)
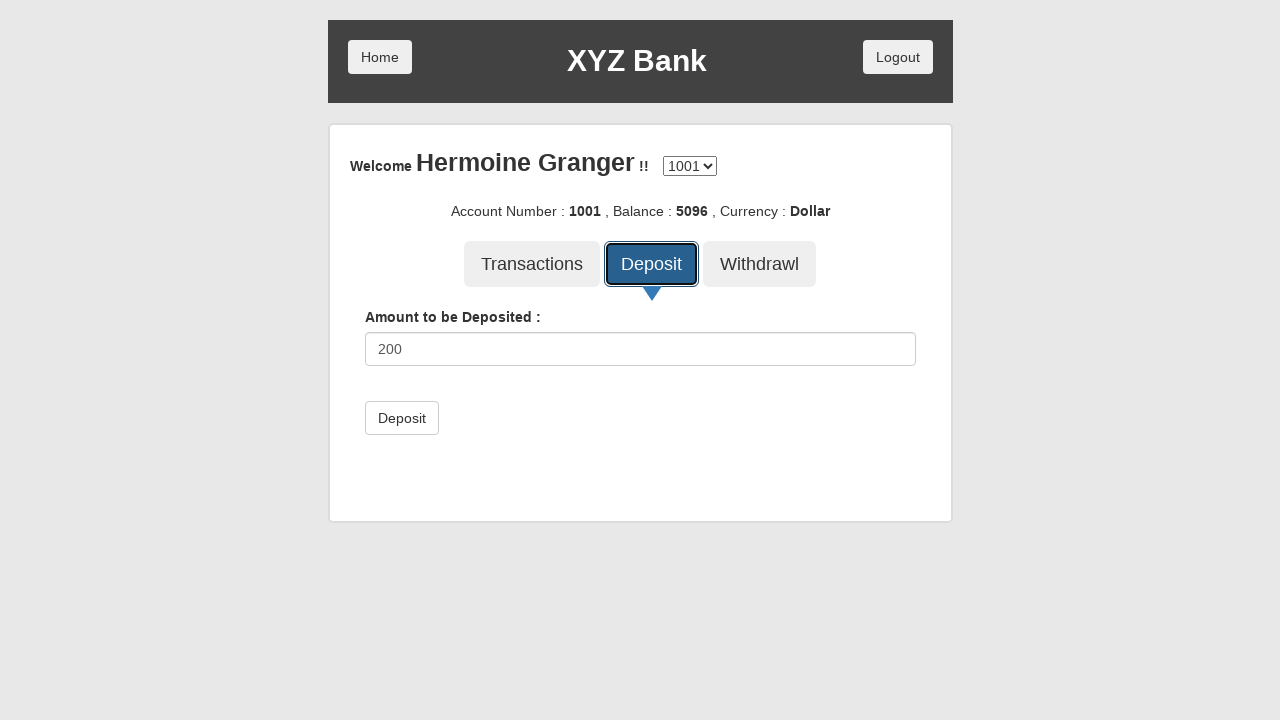

Entered second deposit amount of 250 on input[type='number']
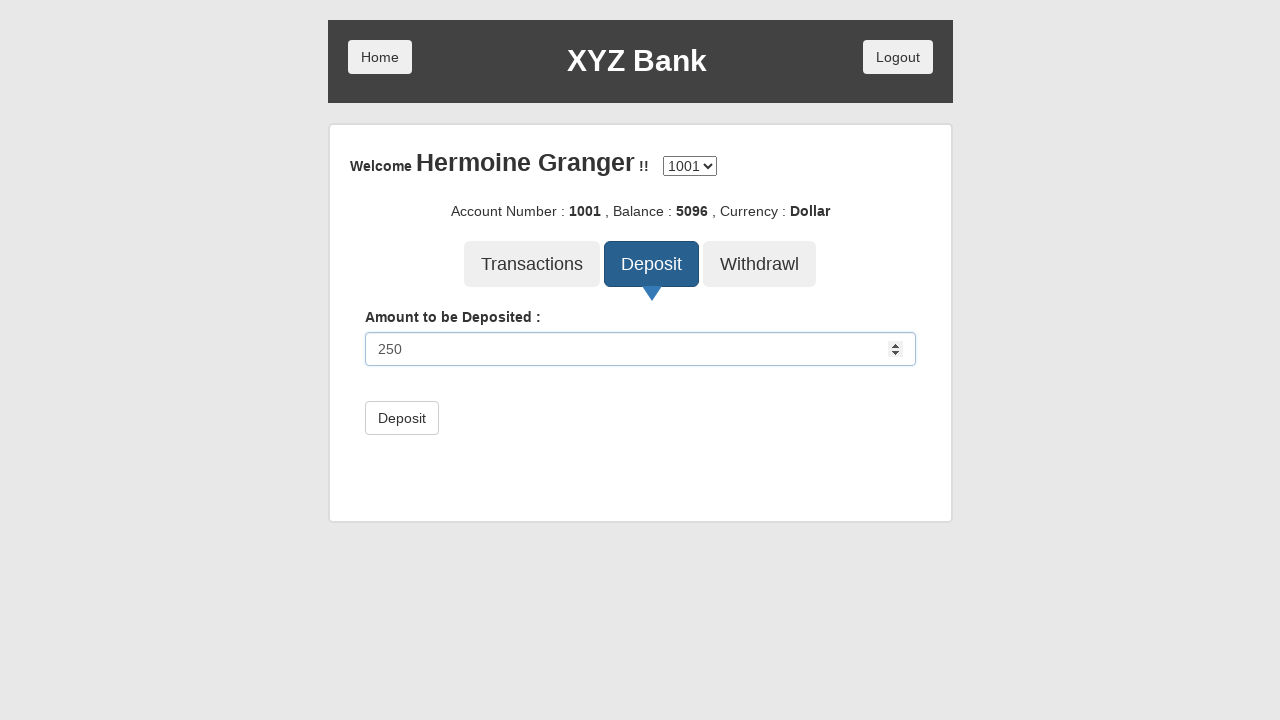

Clicked Deposit button to confirm second deposit at (652, 264) on button:has-text('Deposit')
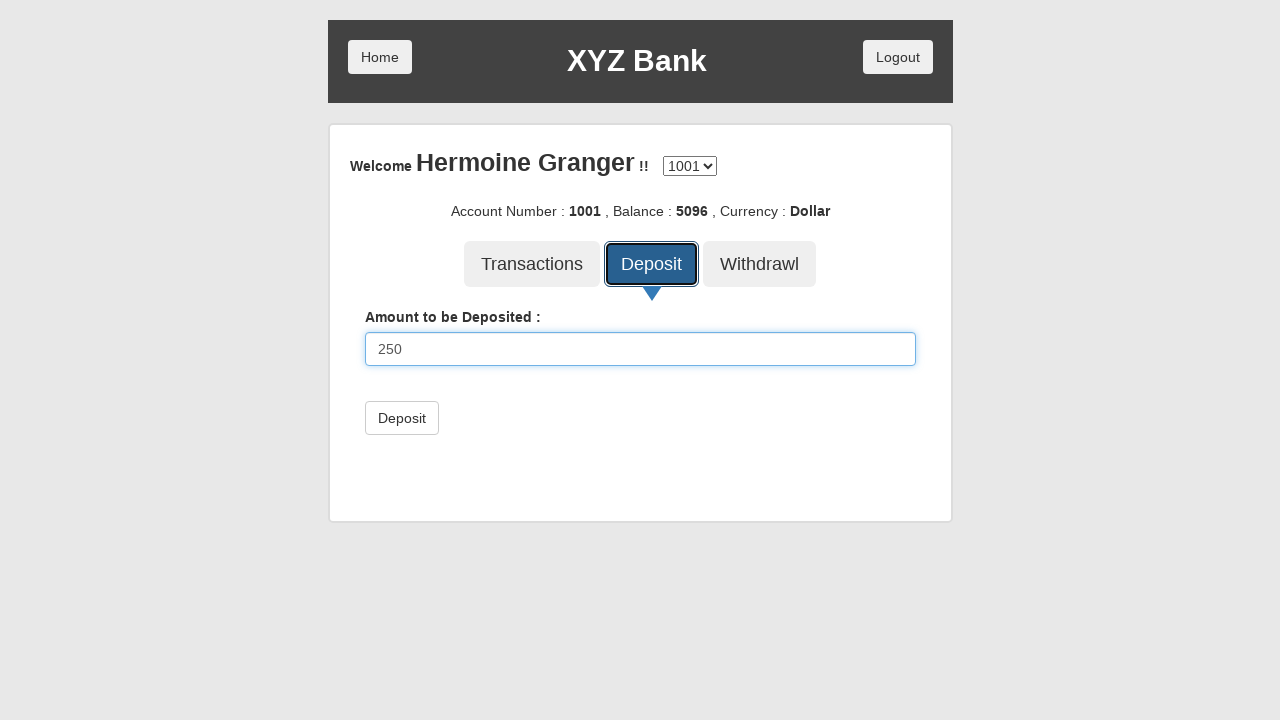

Clicked Transactions tab to view transaction history at (532, 264) on button.btn.btn-lg.tab:nth-of-type(1)
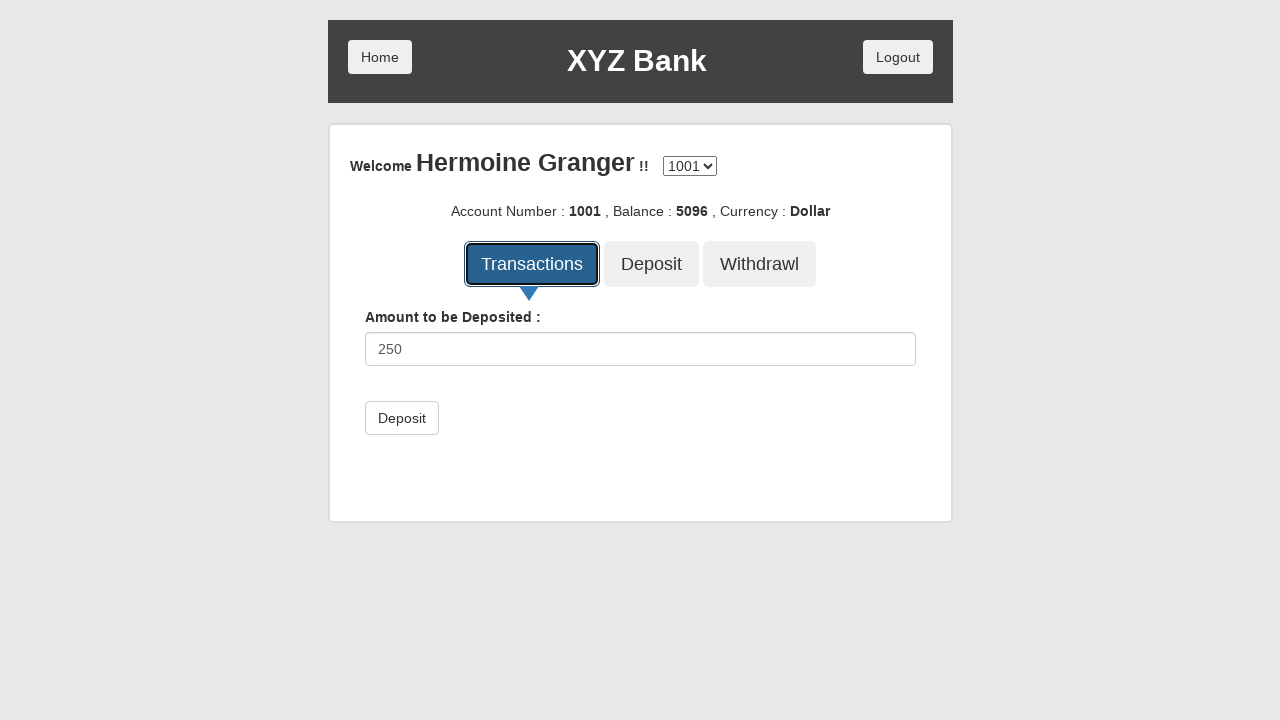

Waited for transaction data to load
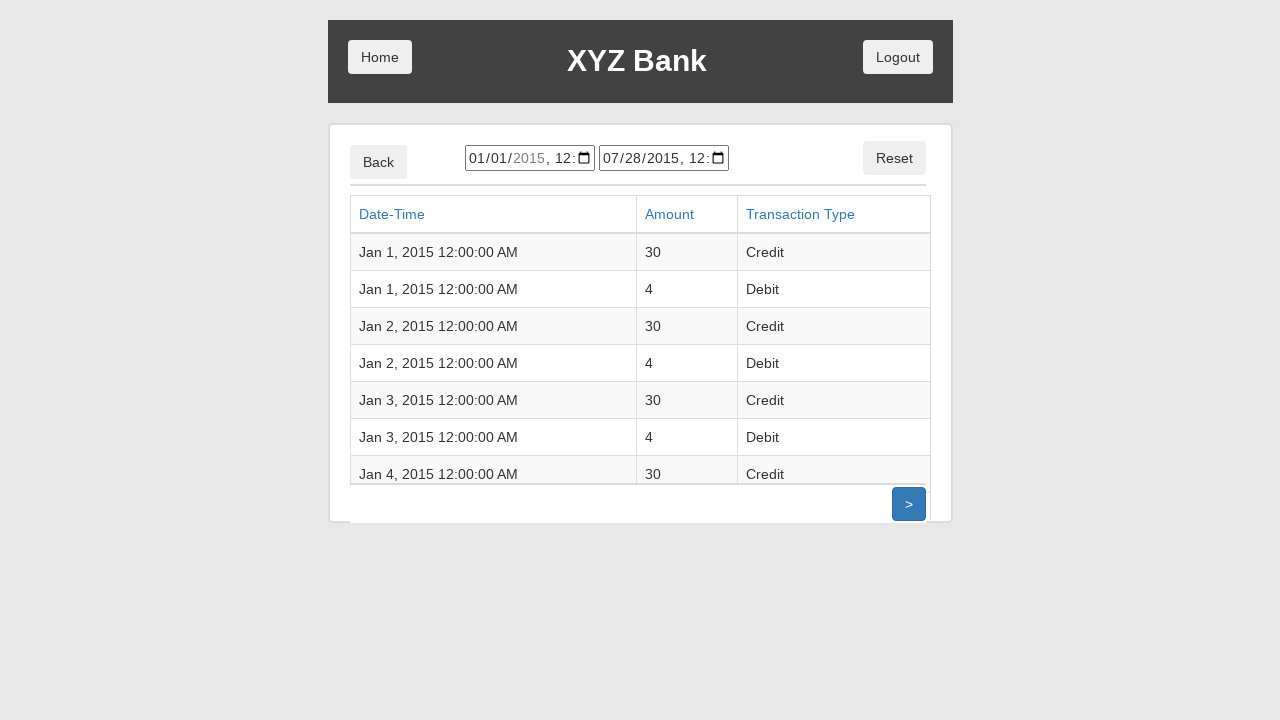

Clicked Reset button to clear transaction history at (894, 158) on button:has-text('Reset')
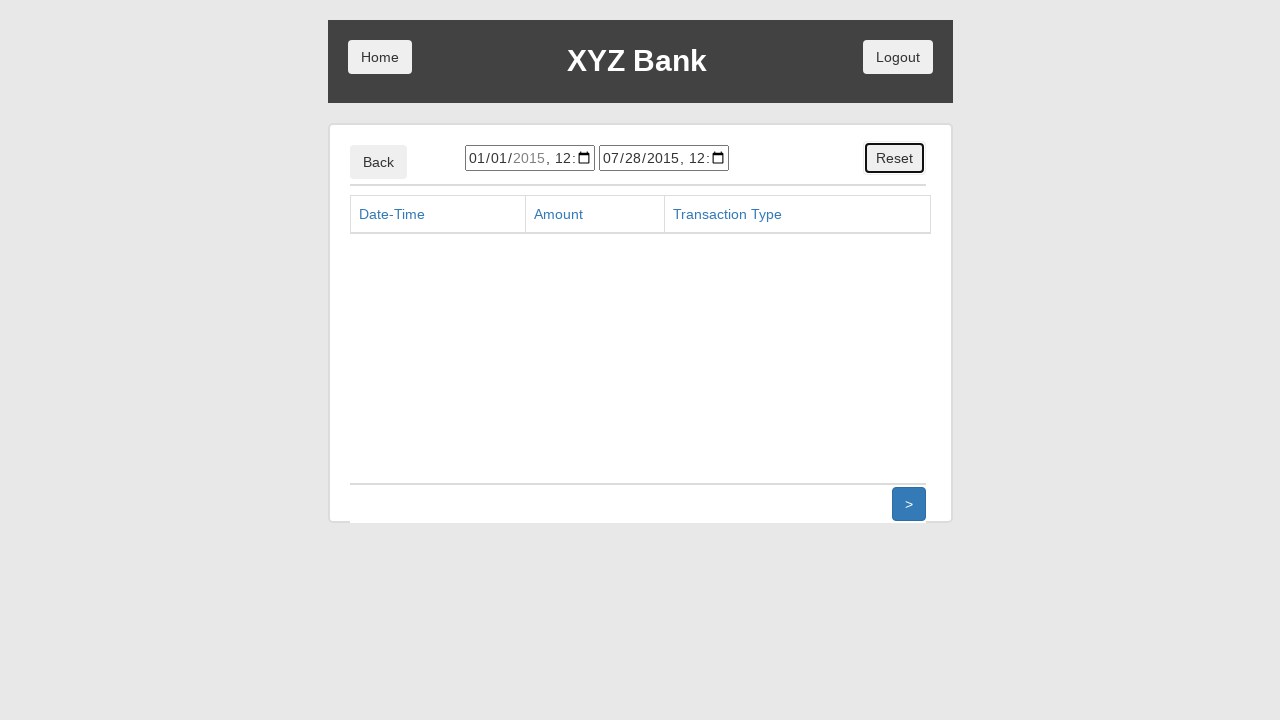

Clicked Back button to return to main menu at (378, 162) on button:has-text('Back')
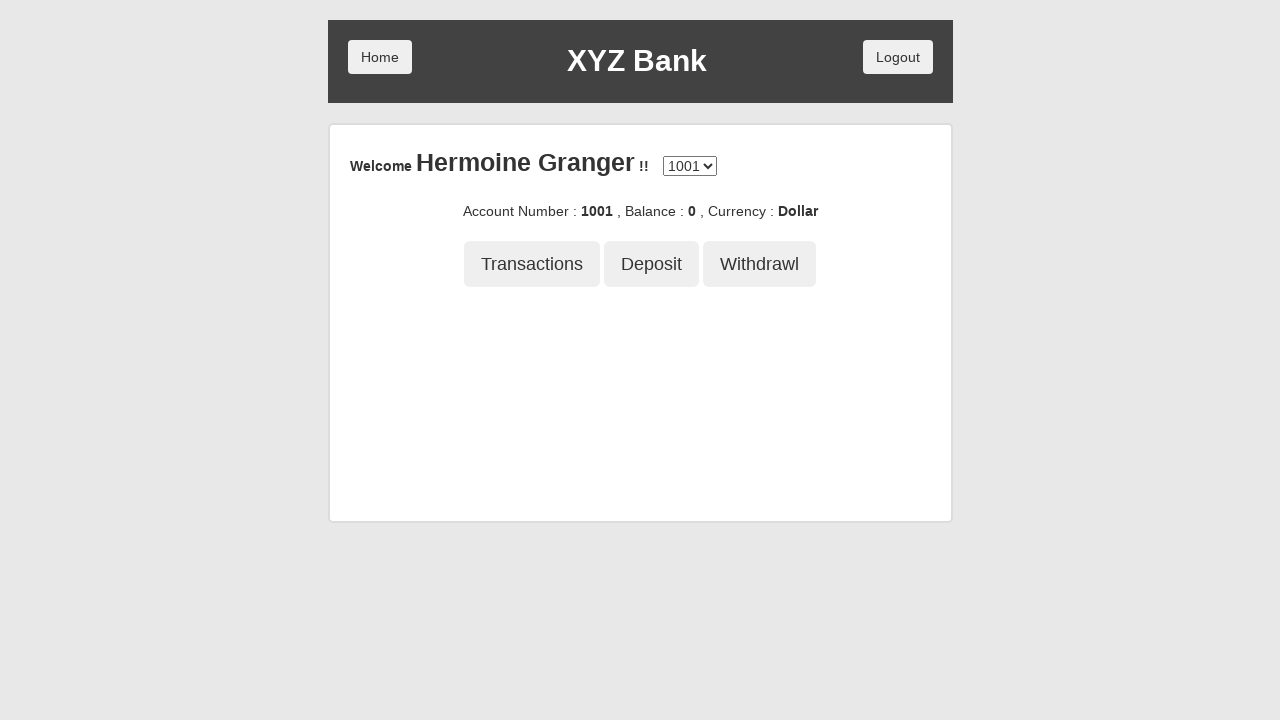

Clicked Logout button to end session at (898, 57) on button:has-text('Logout')
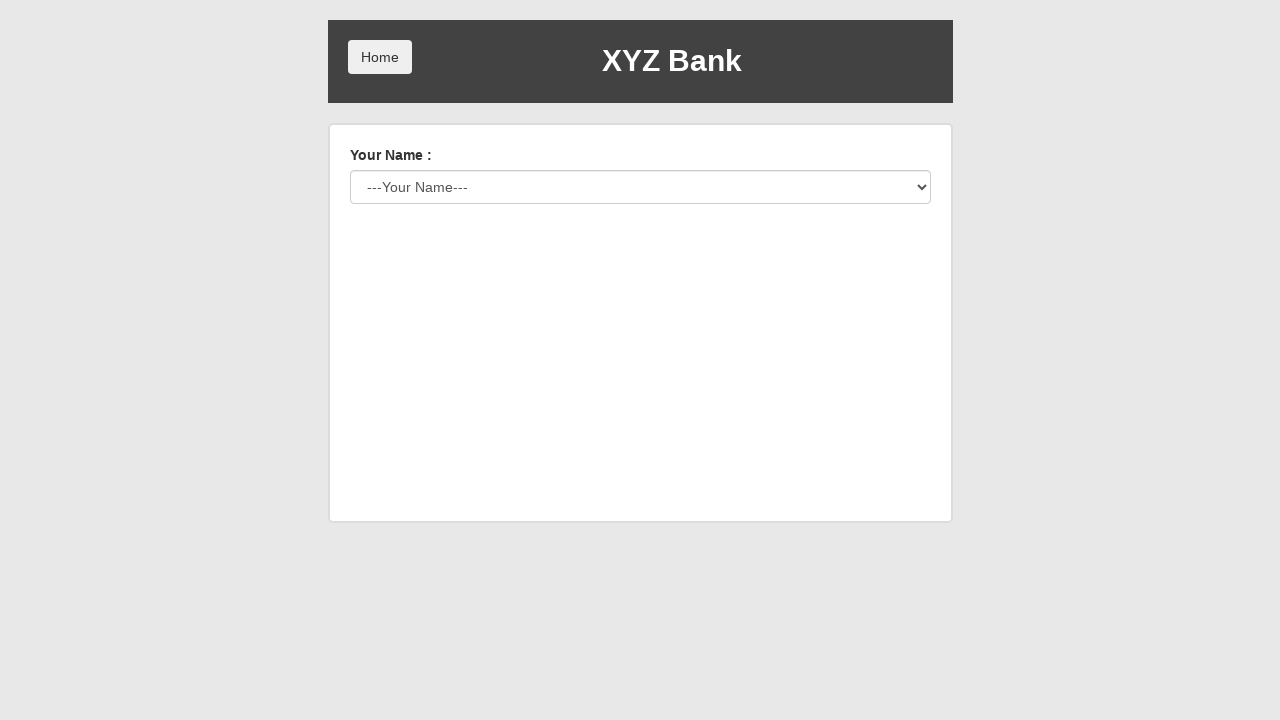

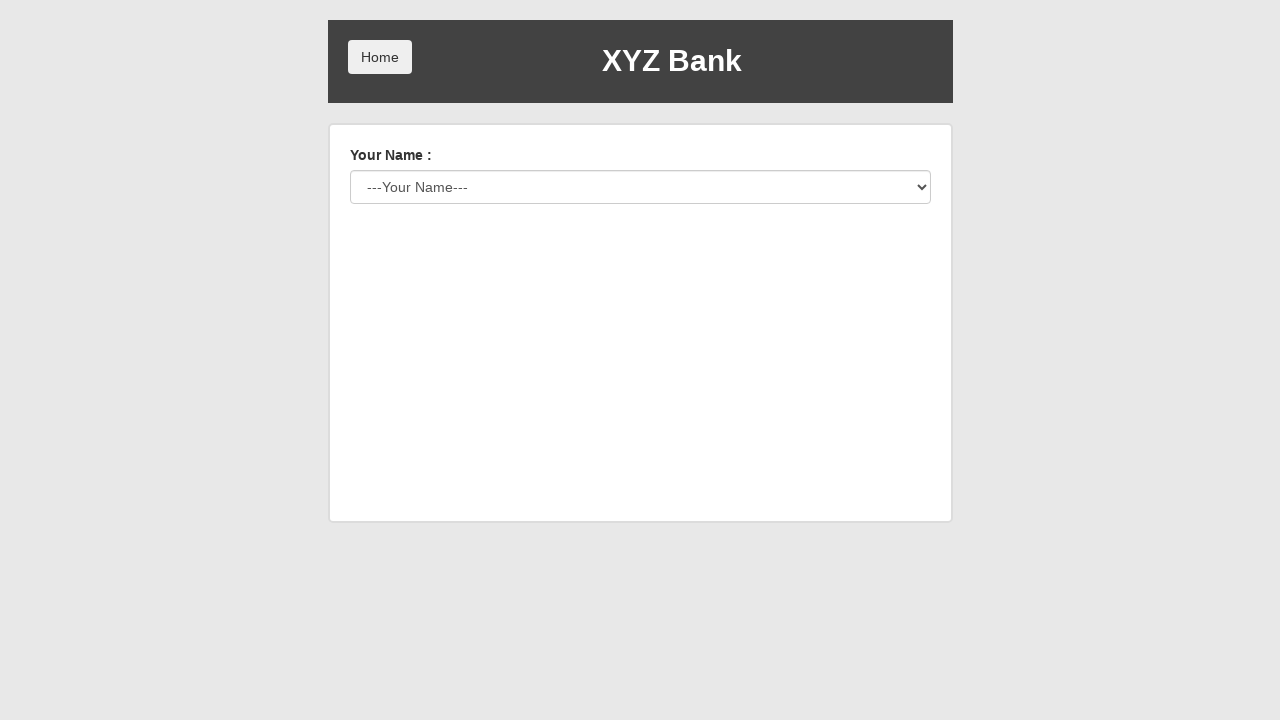